Tests multi-window/tab handling by opening a new window, navigating to a different page, extracting course name text, then switching back to the original window and filling a form field with that extracted text.

Starting URL: https://rahulshettyacademy.com/angularpractice/

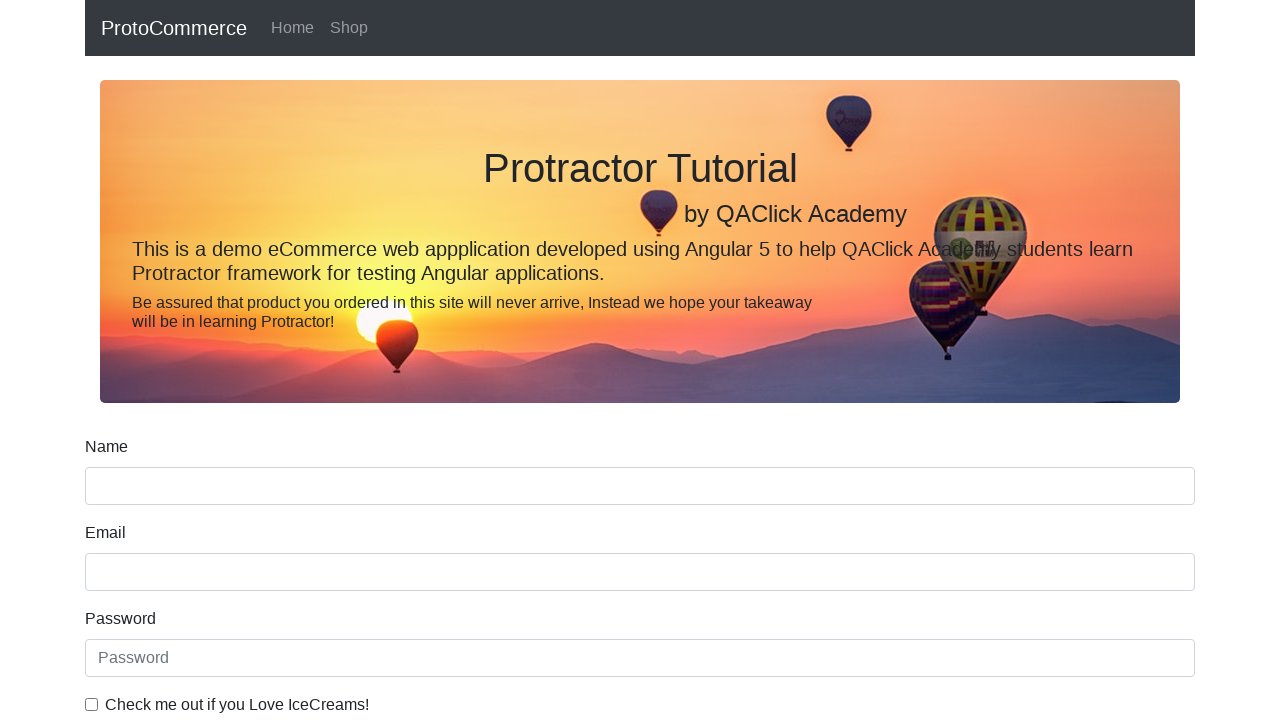

Opened a new tab/window
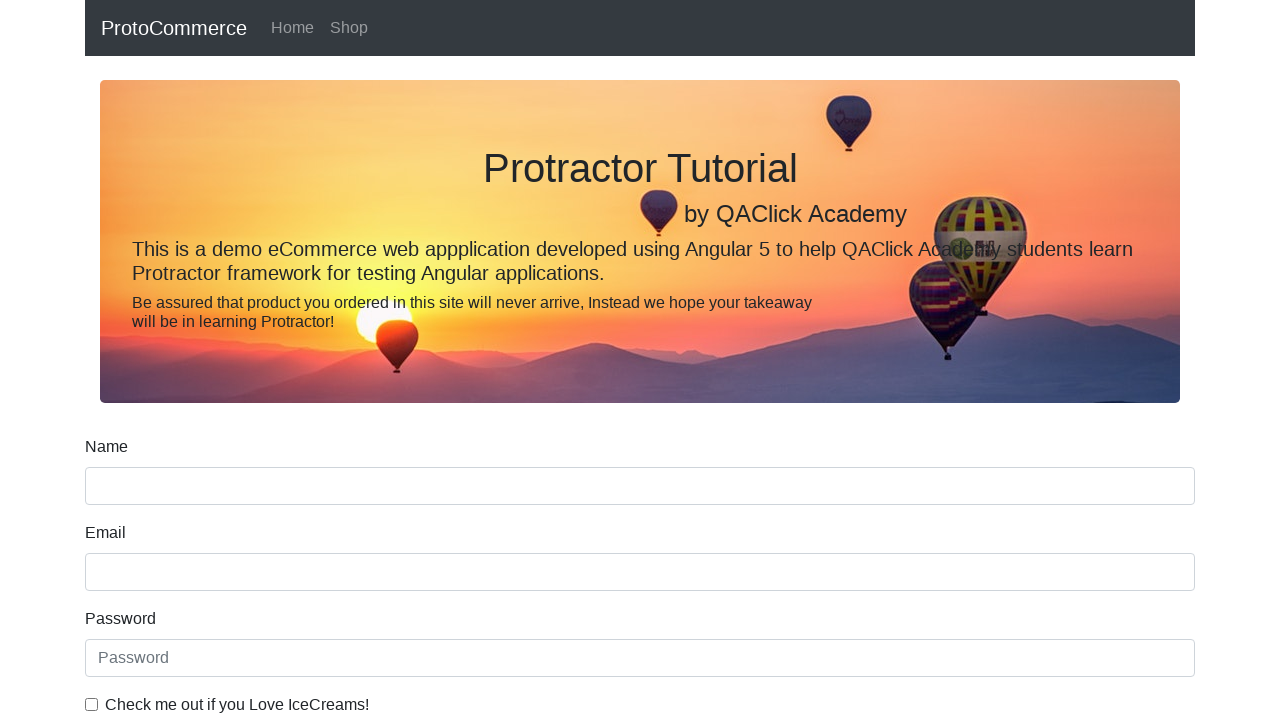

Navigated new tab to https://rahulshettyacademy.com/
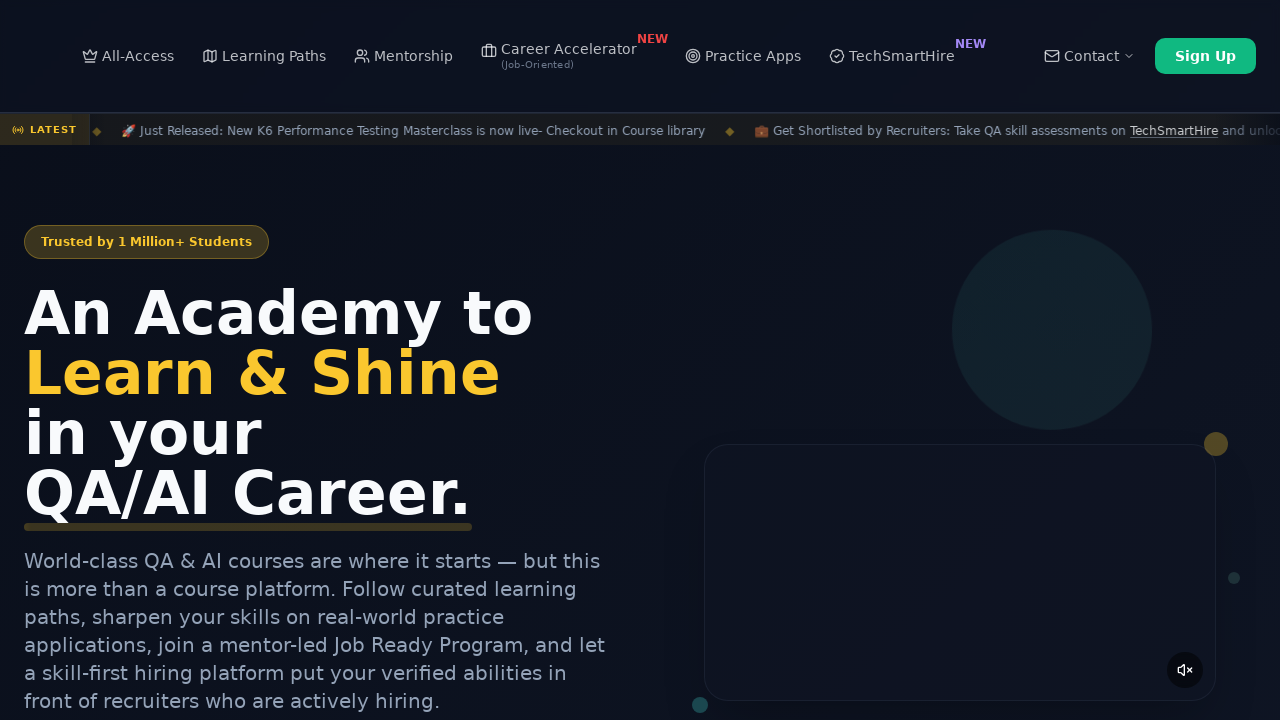

Waited for course links to load
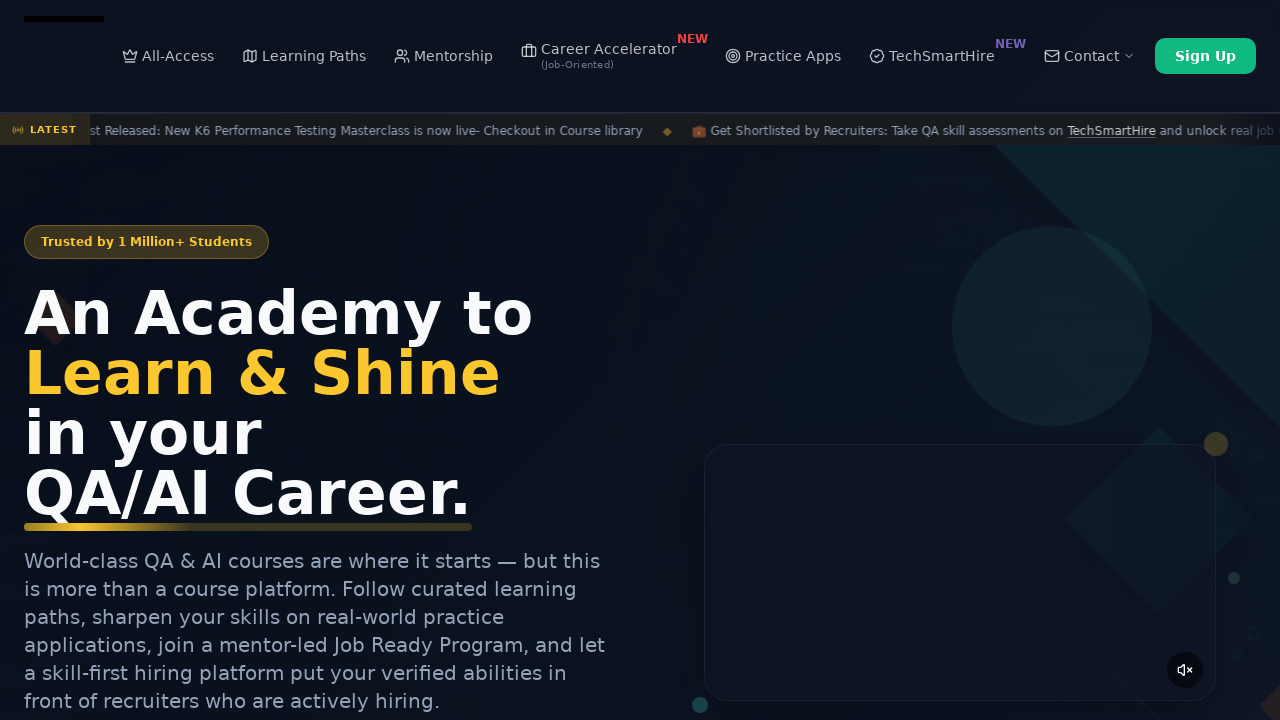

Located all course links
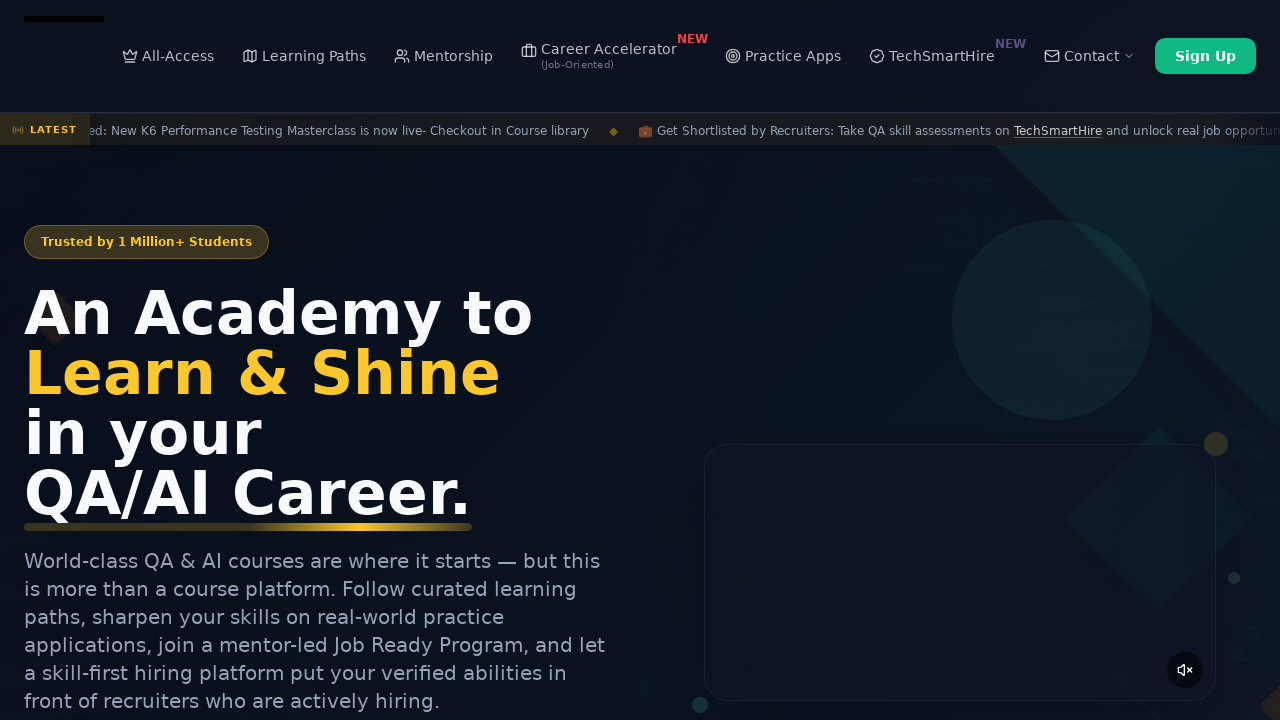

Extracted course name text: 'Playwright Testing'
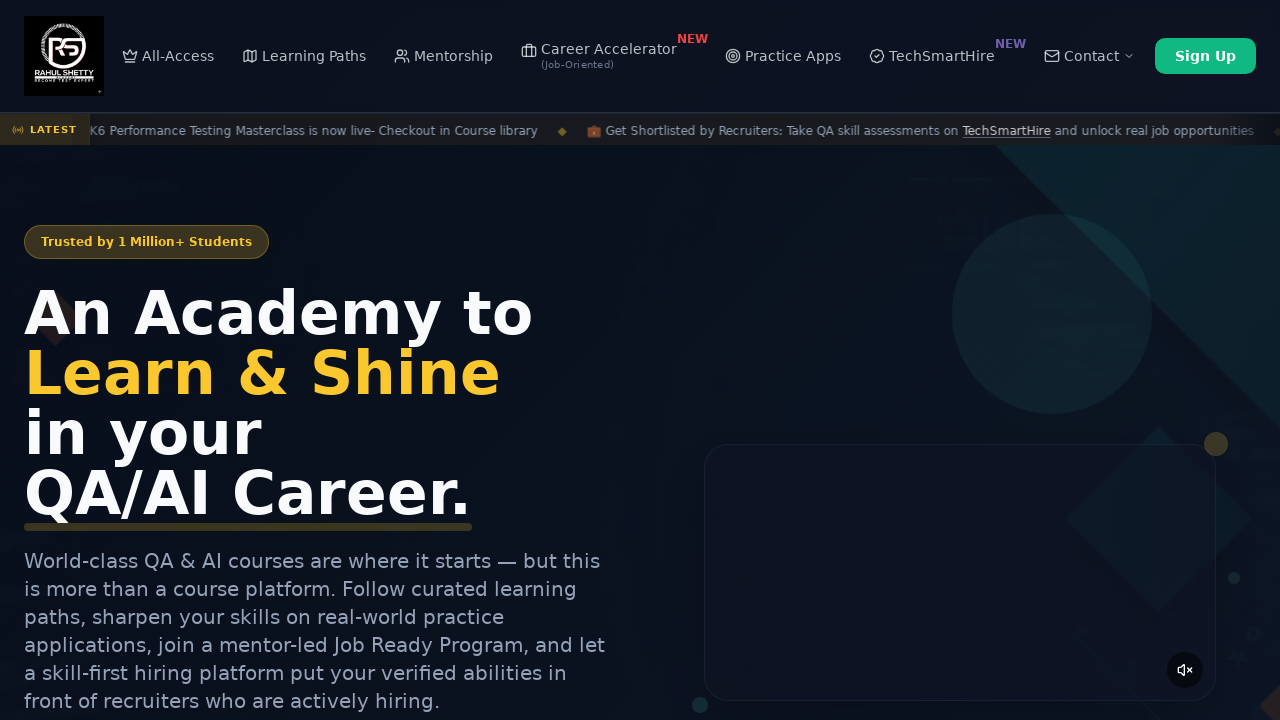

Switched back to original tab
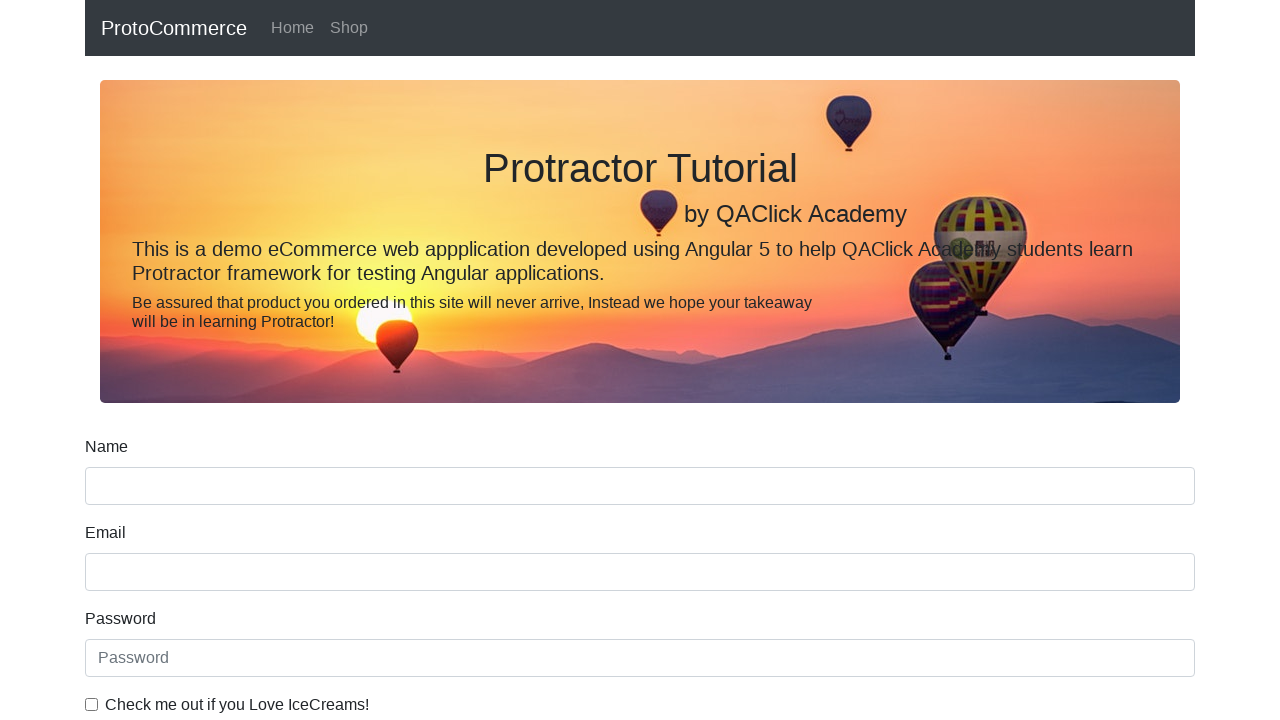

Filled name field with extracted course name: 'Playwright Testing' on input[name='name']
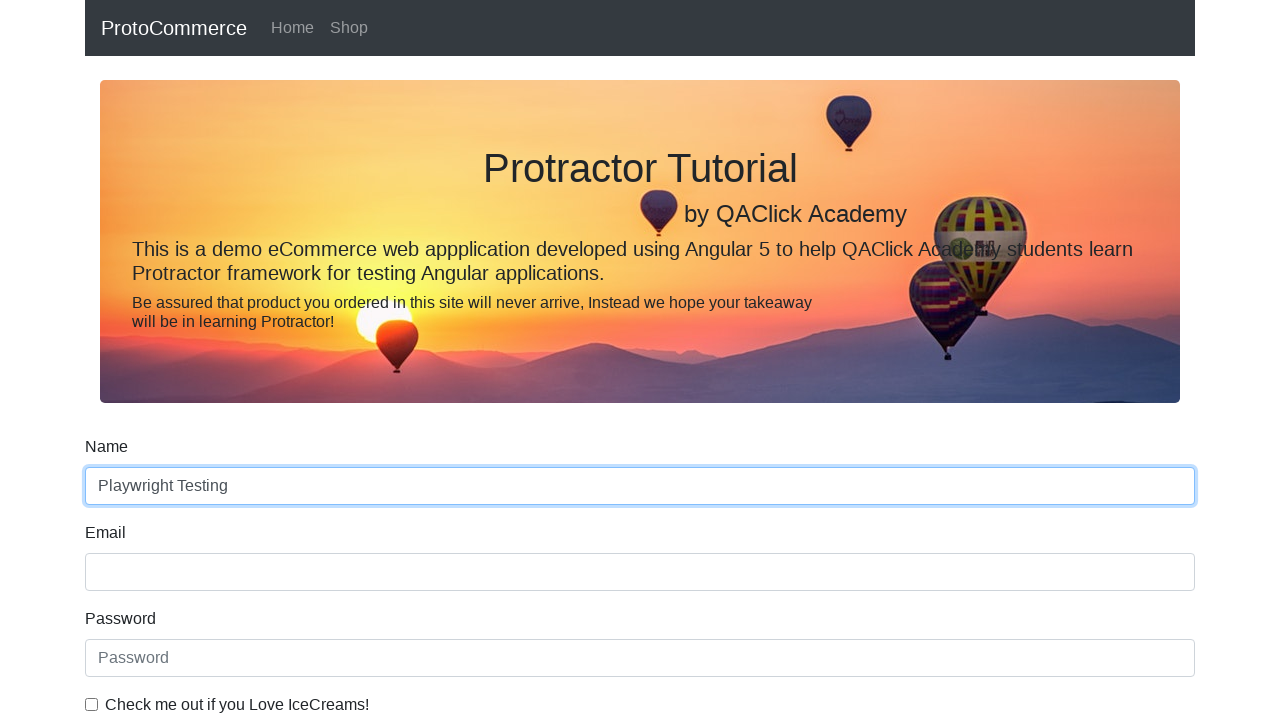

Closed the new tab
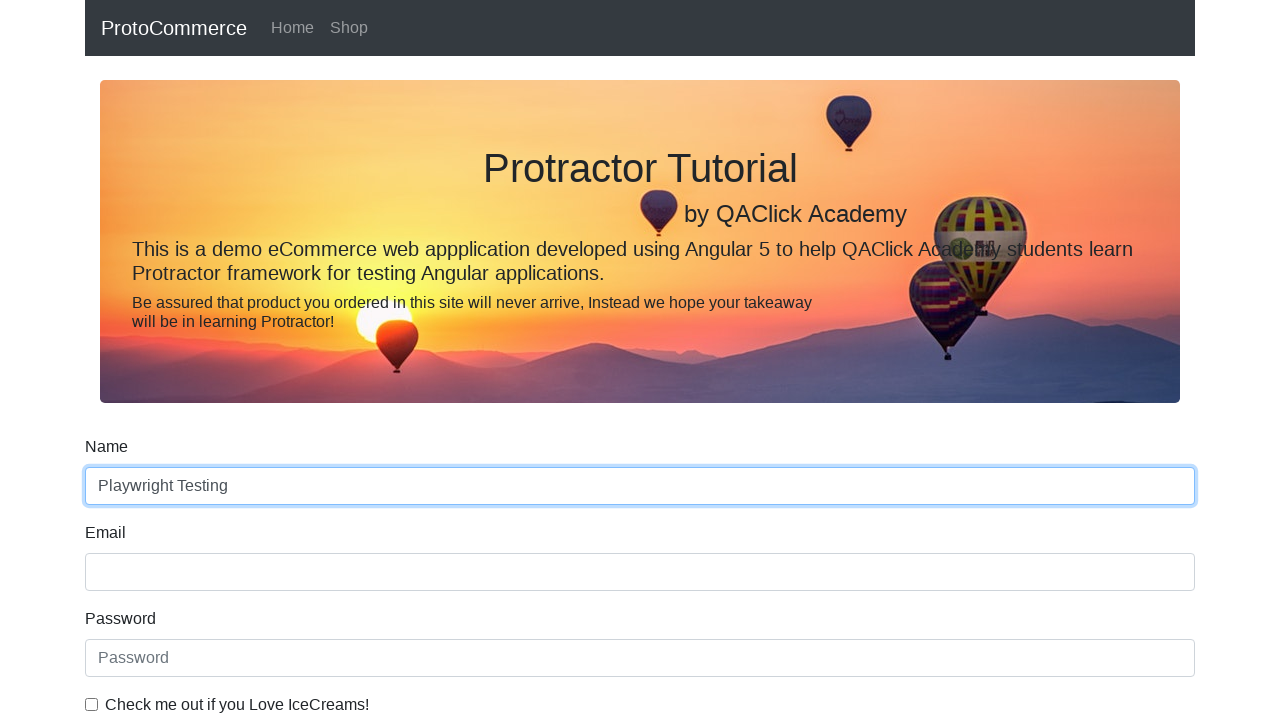

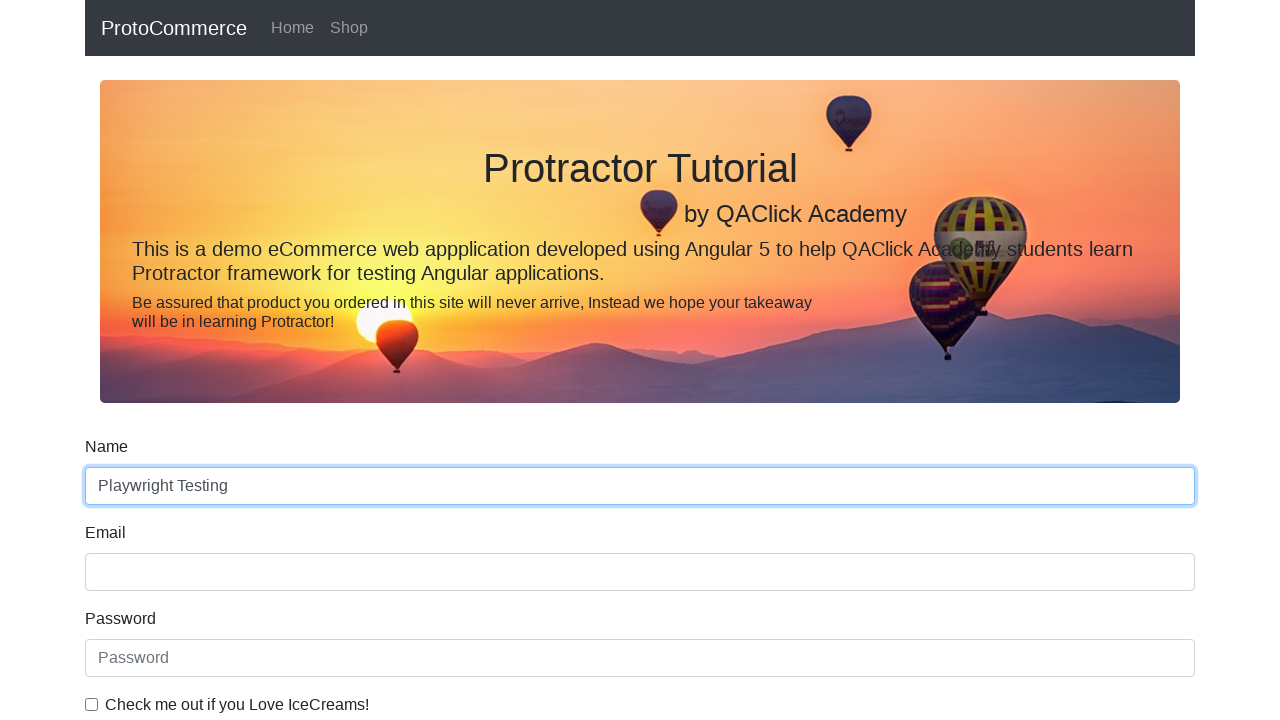